Navigates to the team page and verifies the three author names are displayed correctly

Starting URL: http://www.99-bottles-of-beer.net/

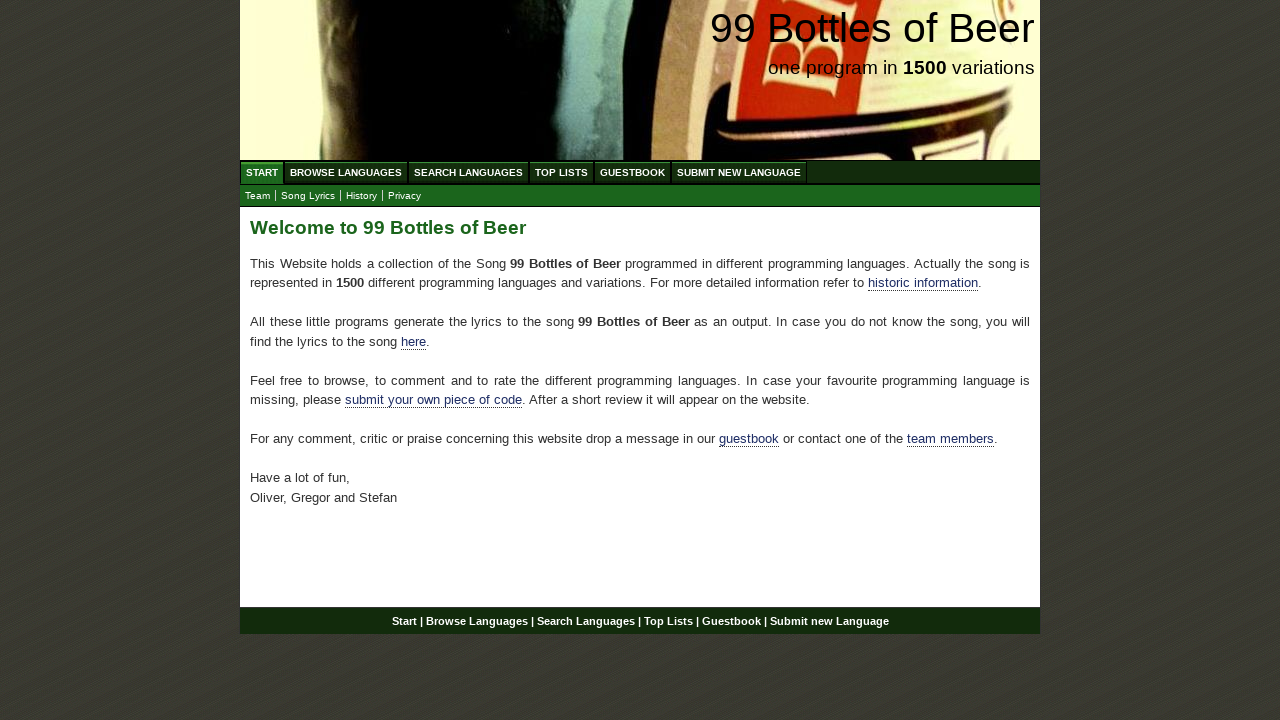

Clicked on the team link at (258, 196) on xpath=//a[@href='team.html']
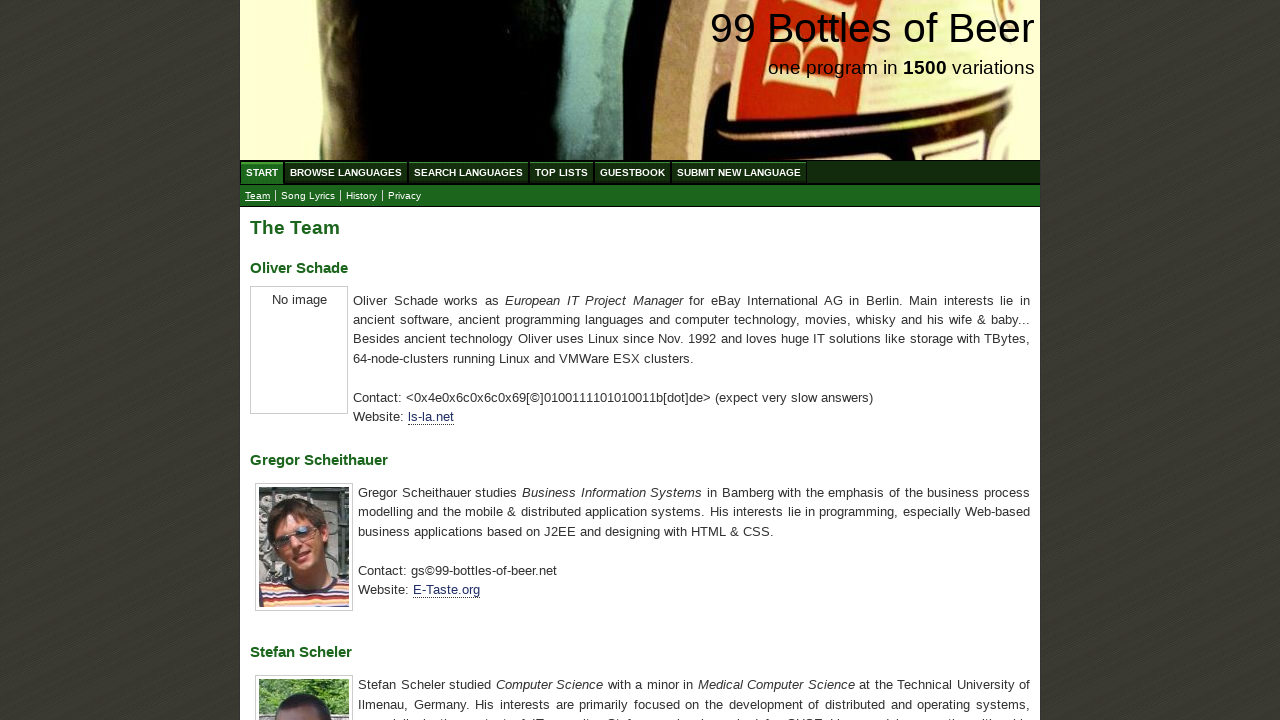

Team page loaded with author name elements
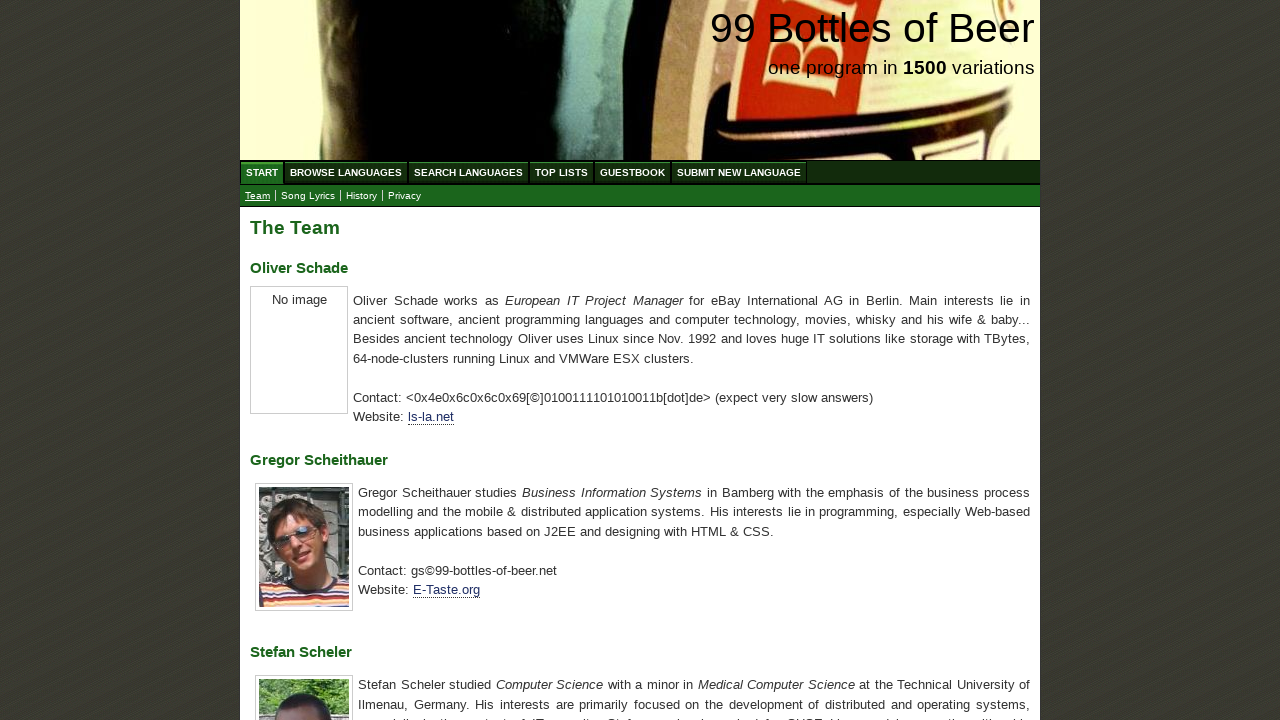

Retrieved all h3 elements containing author names
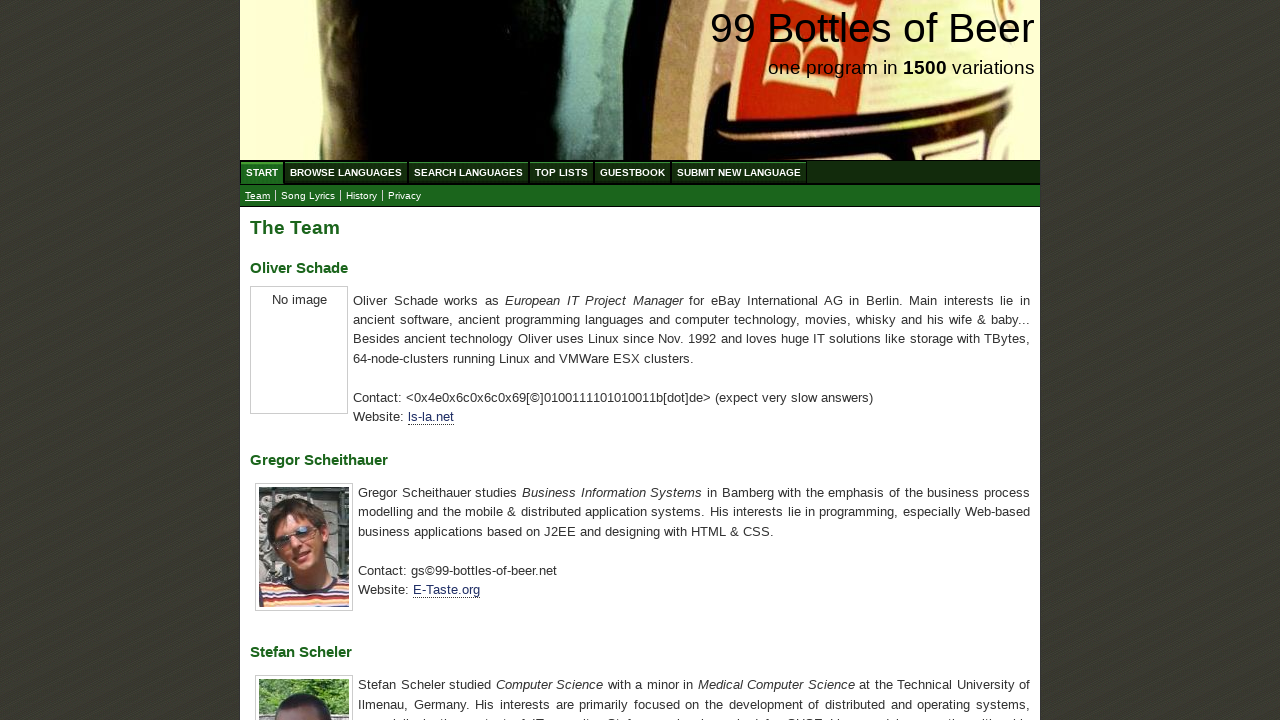

Extracted author names: ['Oliver Schade', 'Gregor Scheithauer', 'Stefan Scheler']
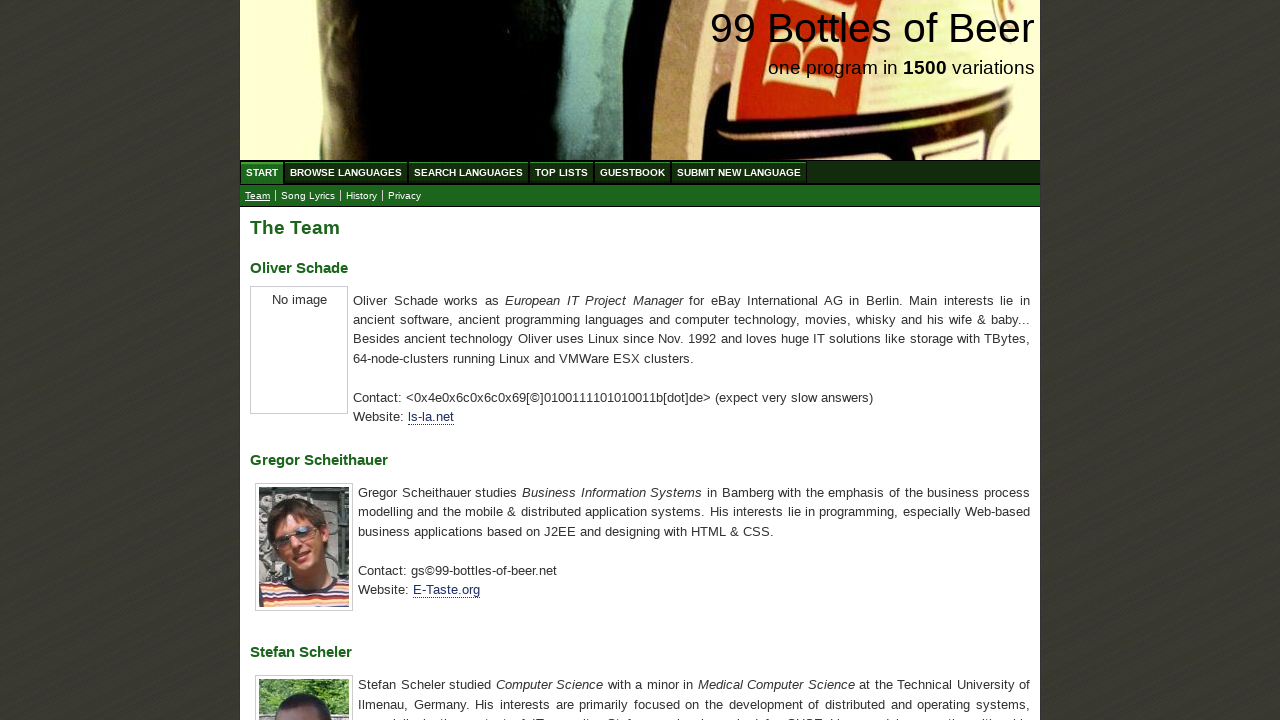

Set expected author names for verification
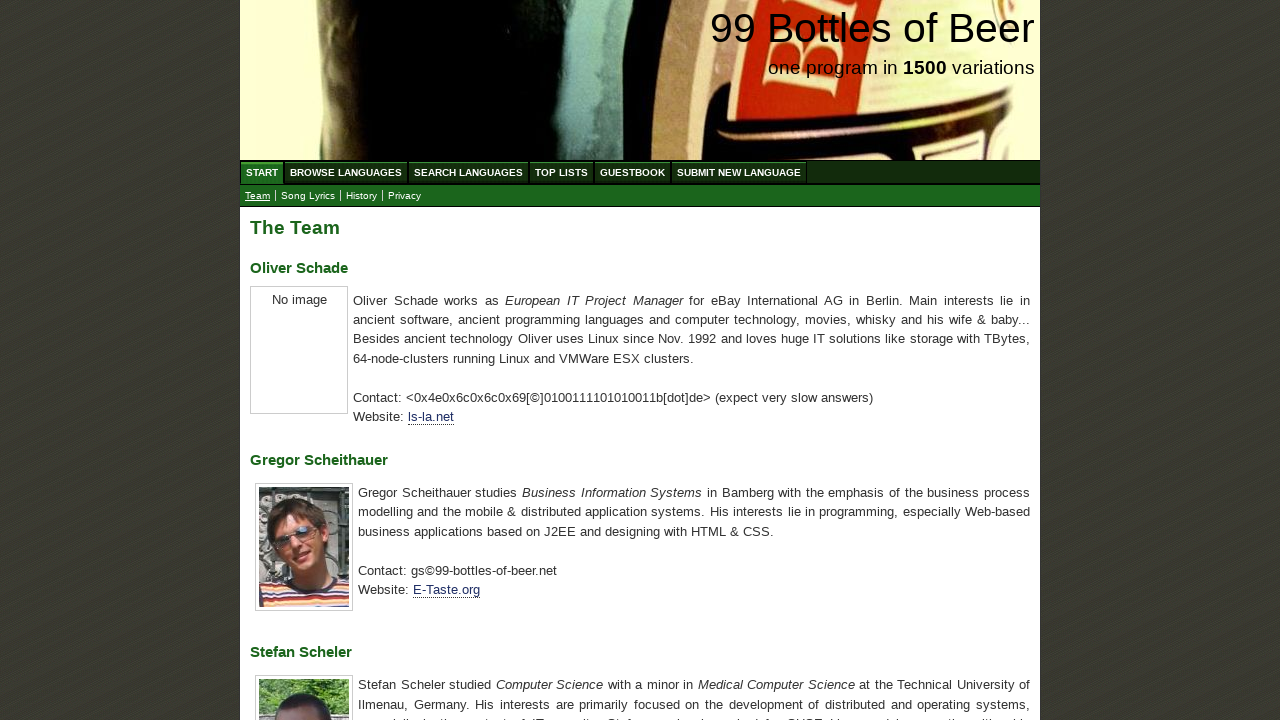

Verified that all three author names are displayed correctly
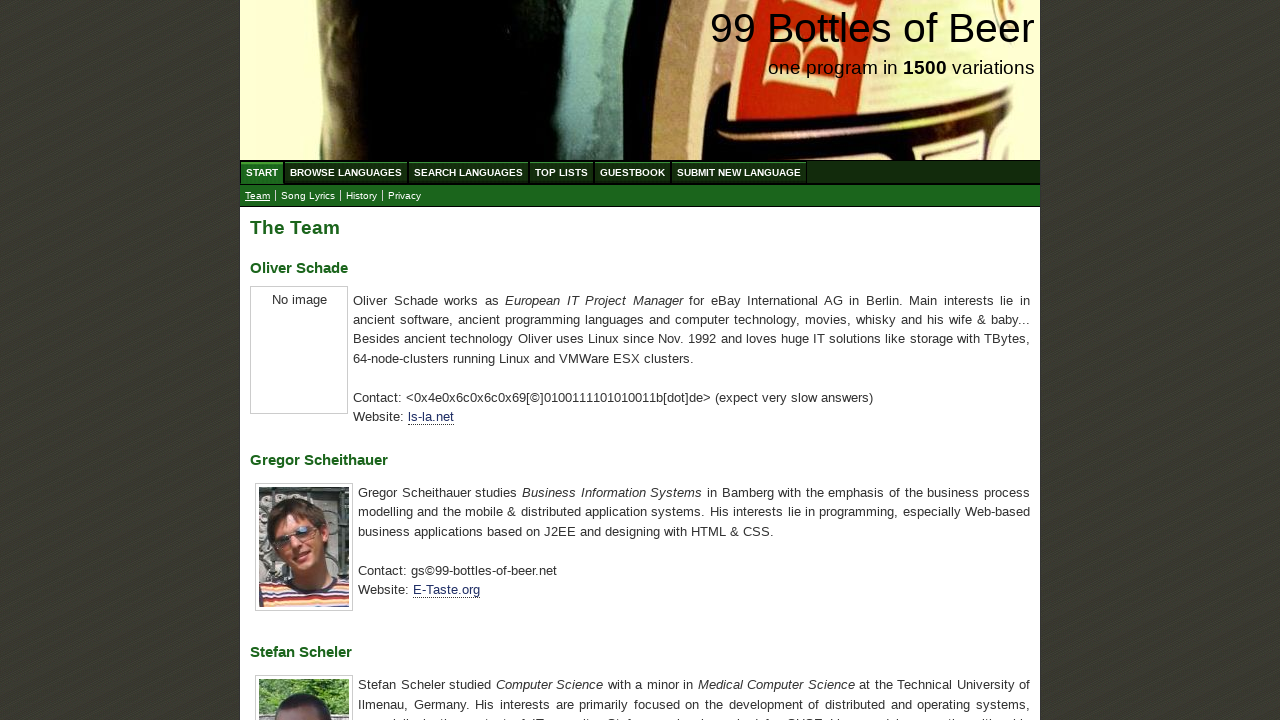

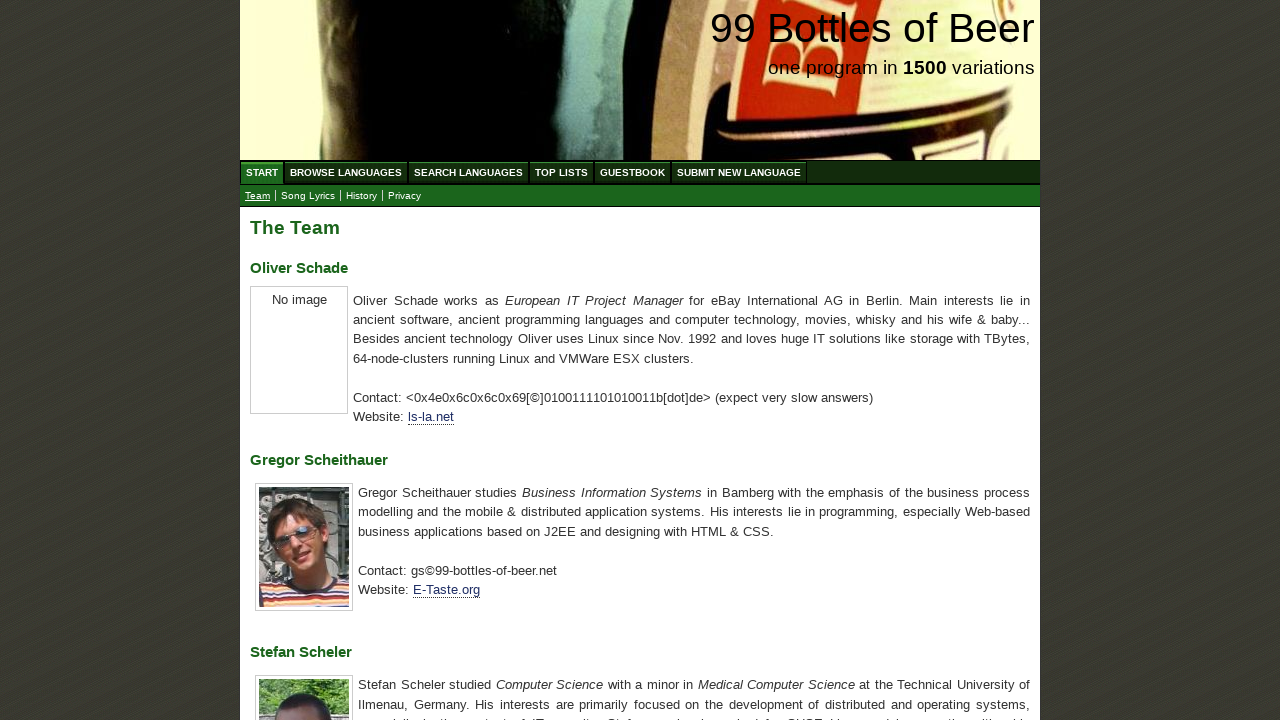